Tests checkbox functionality by finding all checkboxes on the page and clicking each one sequentially

Starting URL: https://rahulshettyacademy.com/AutomationPractice/

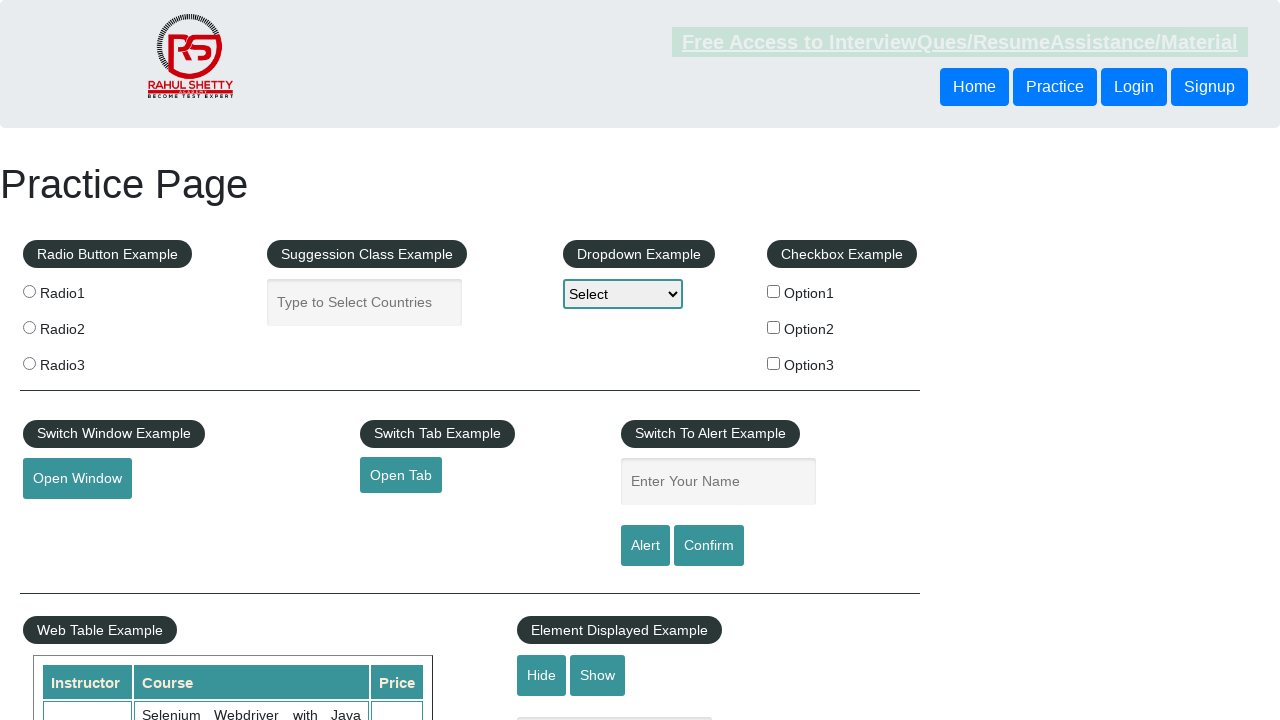

Waited for checkboxes to load on the page
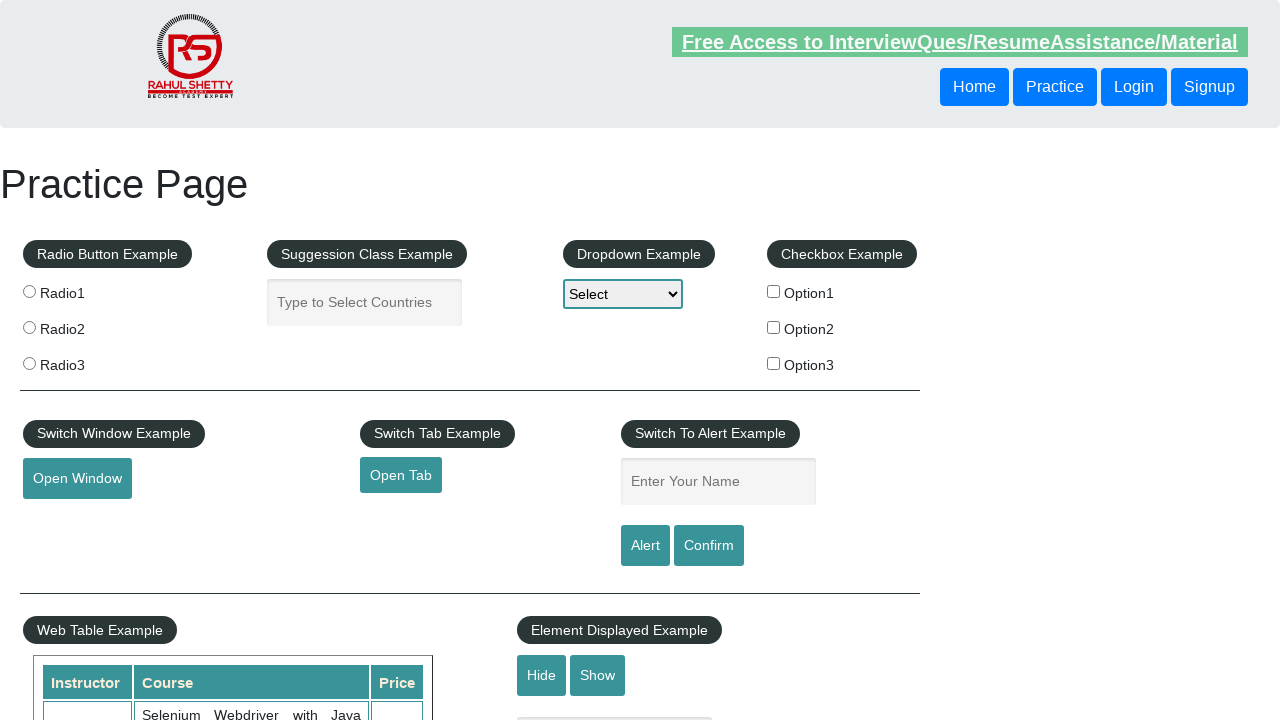

Located all checkbox elements on the page
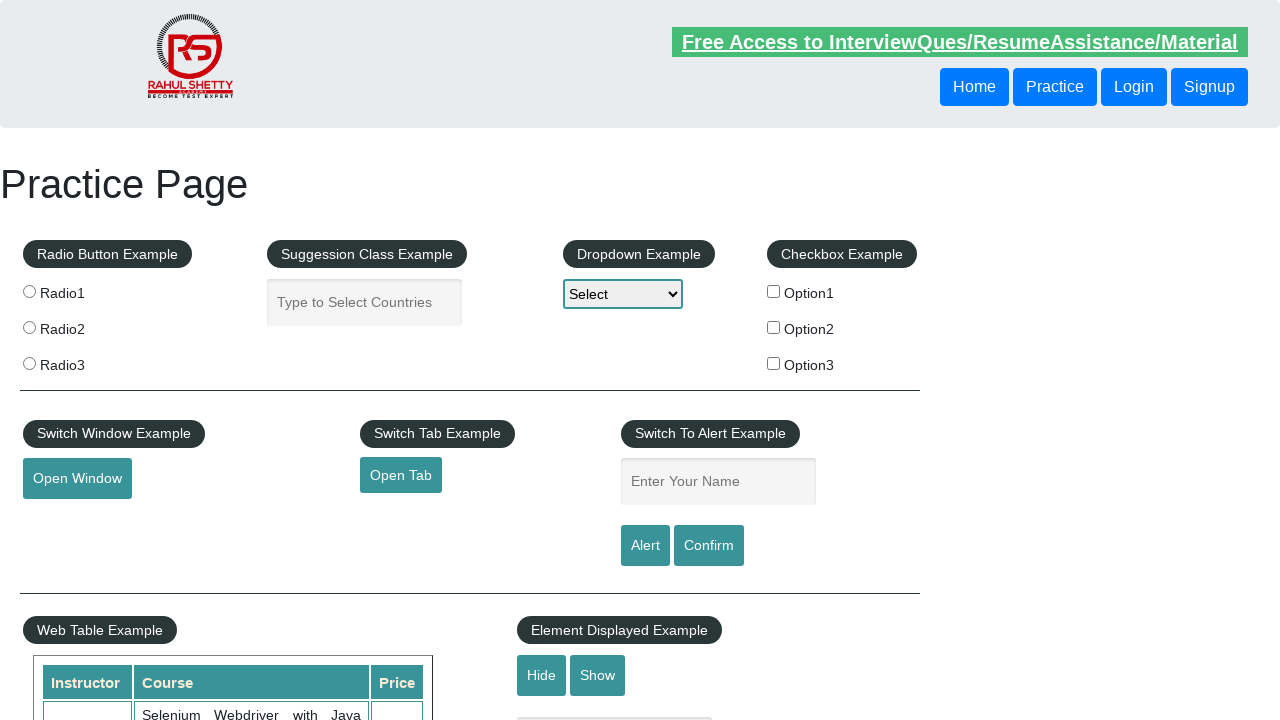

Found 3 checkboxes on the page
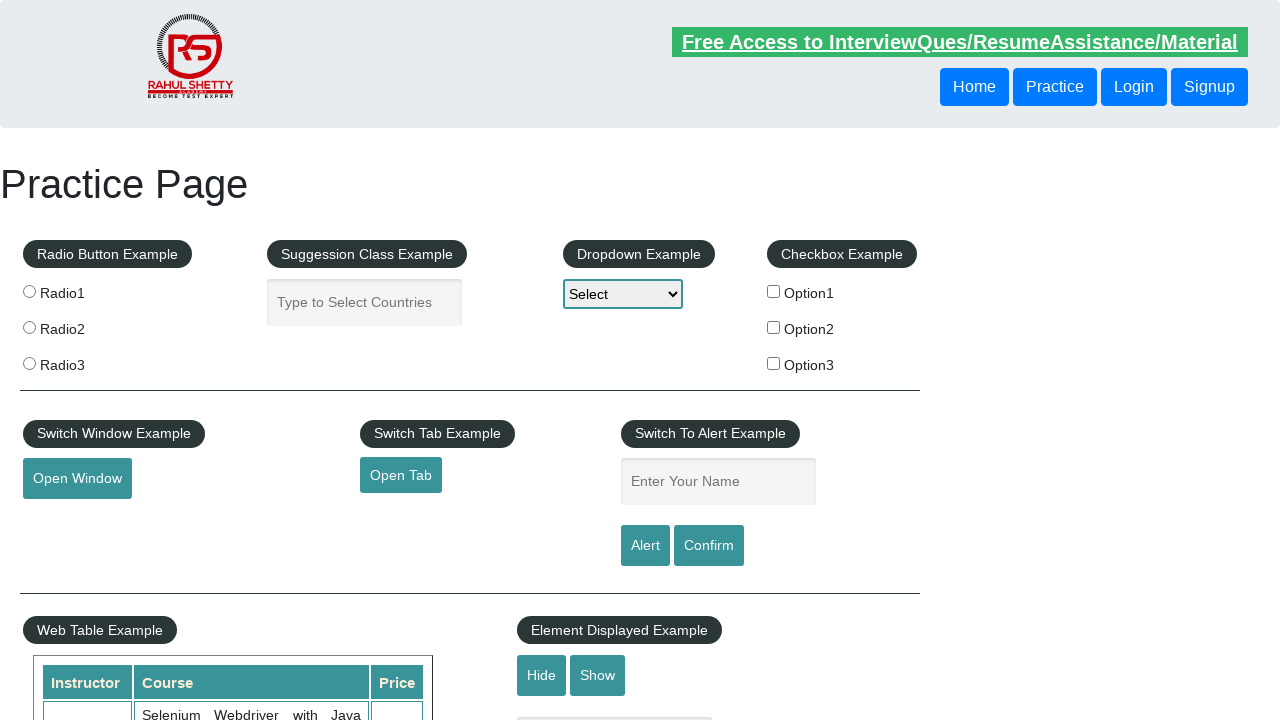

Clicked checkbox 1 of 3 at (774, 291) on input[type='checkbox'] >> nth=0
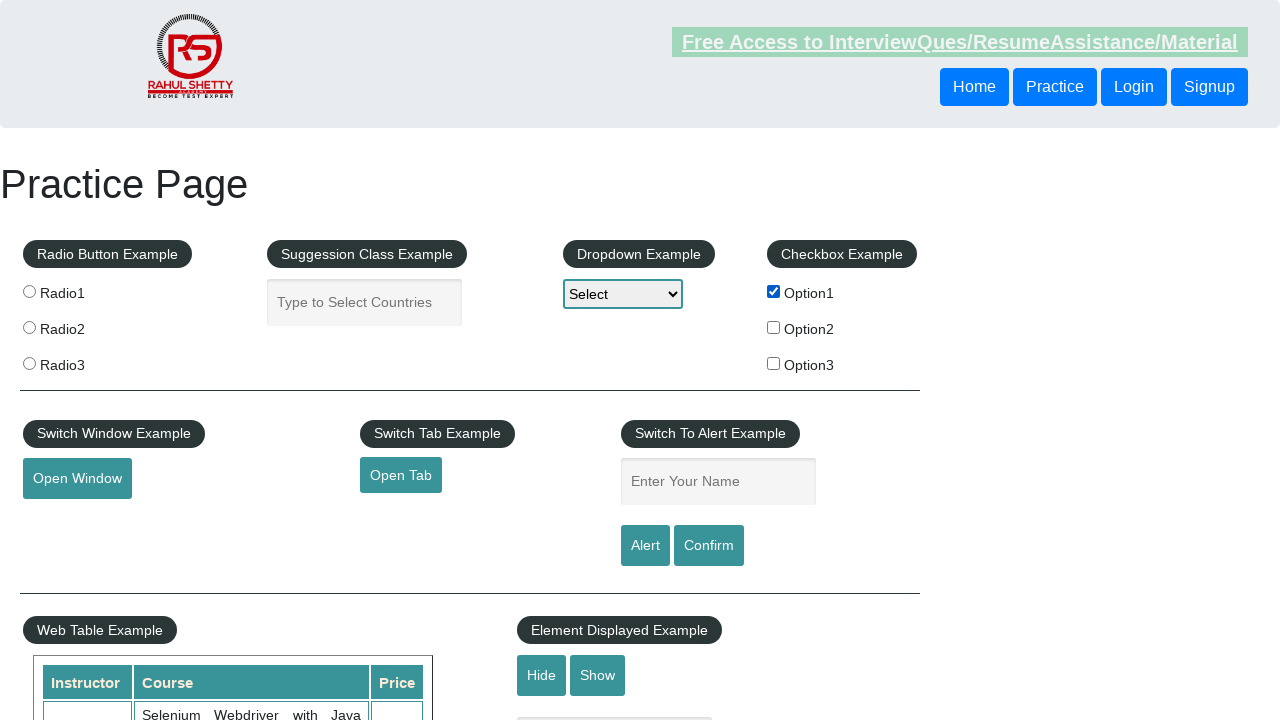

Clicked checkbox 2 of 3 at (774, 327) on input[type='checkbox'] >> nth=1
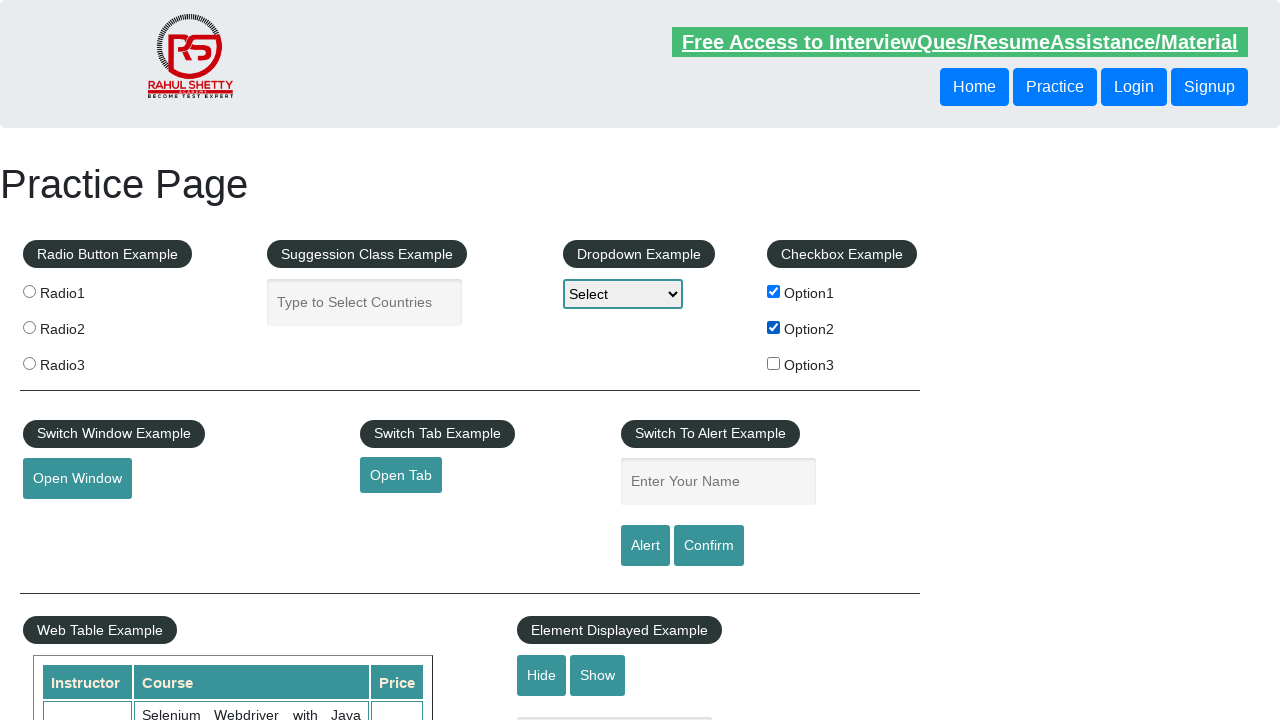

Clicked checkbox 3 of 3 at (774, 363) on input[type='checkbox'] >> nth=2
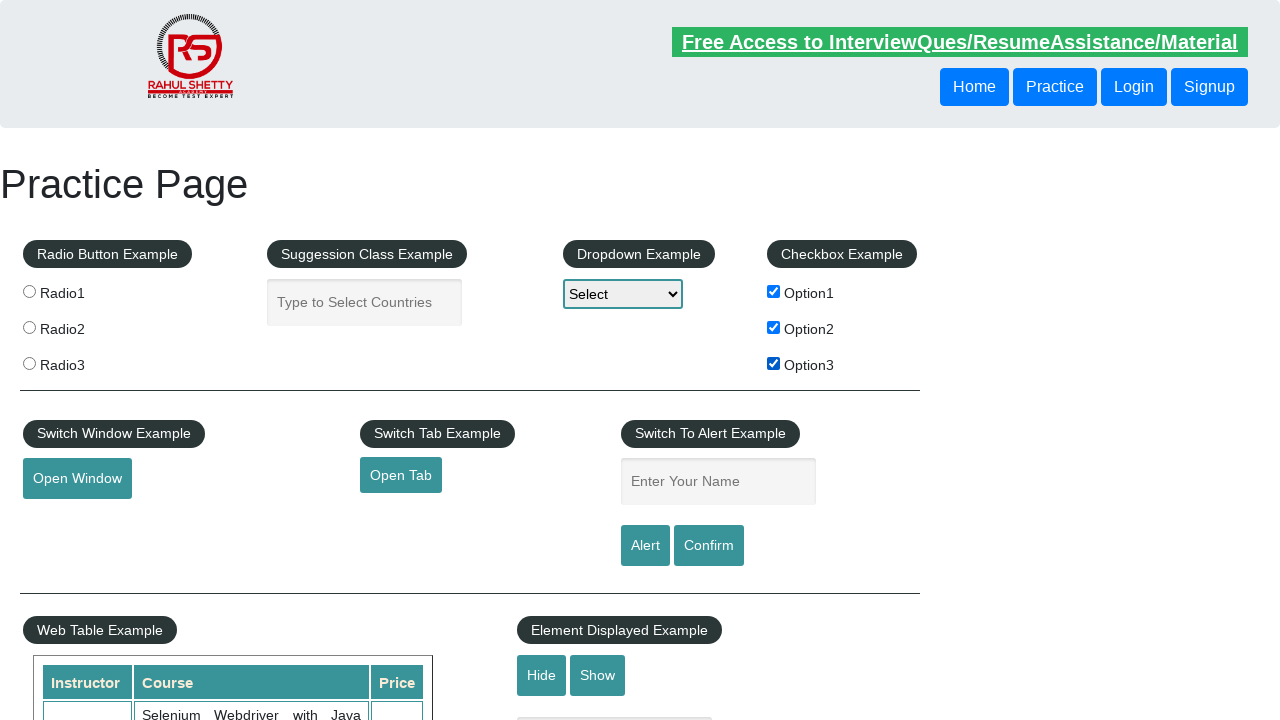

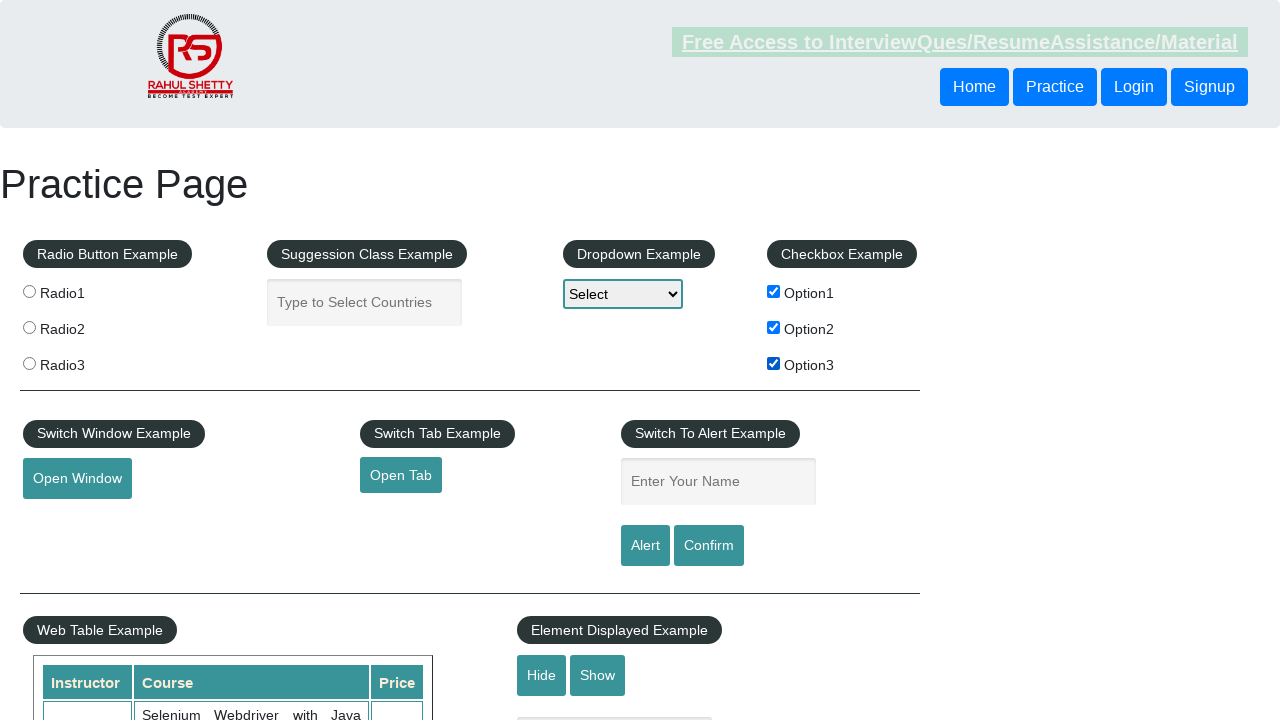